Tests entering text in a JavaScript prompt dialog by triggering the prompt, entering text, and accepting it

Starting URL: https://automationfc.github.io/basic-form/index.html

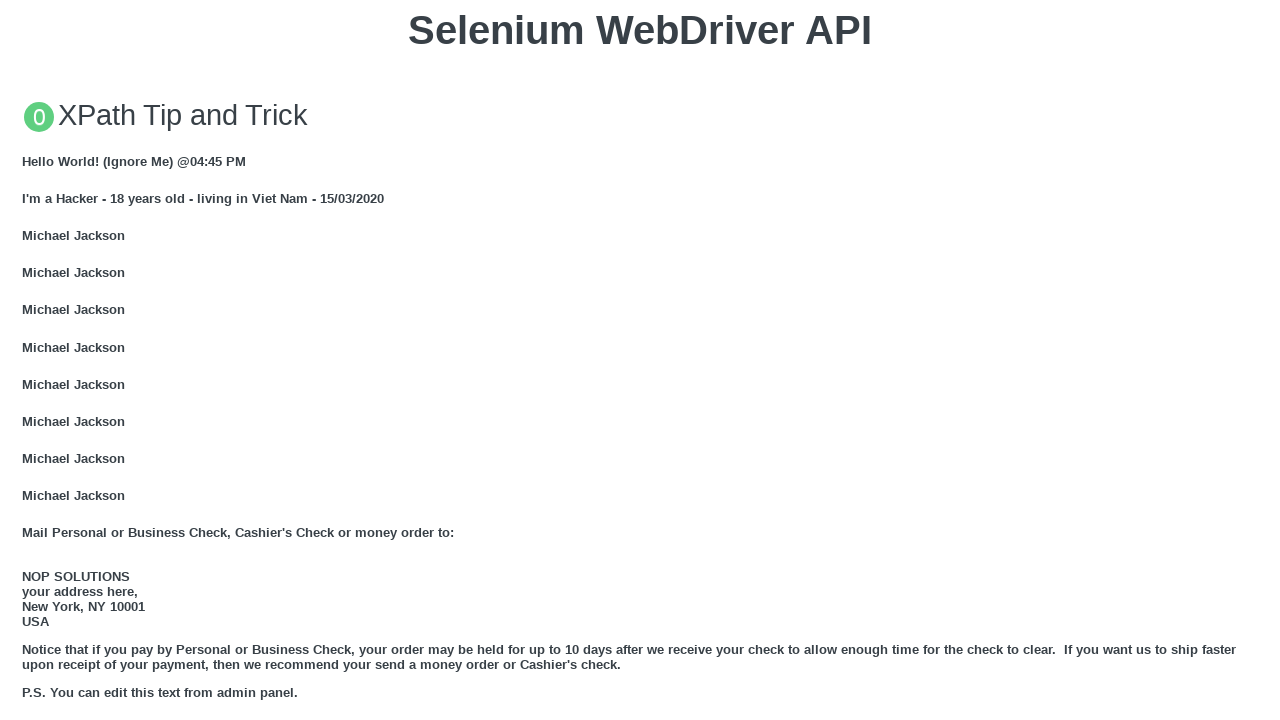

Set up dialog handler to accept prompt with text 'abc'
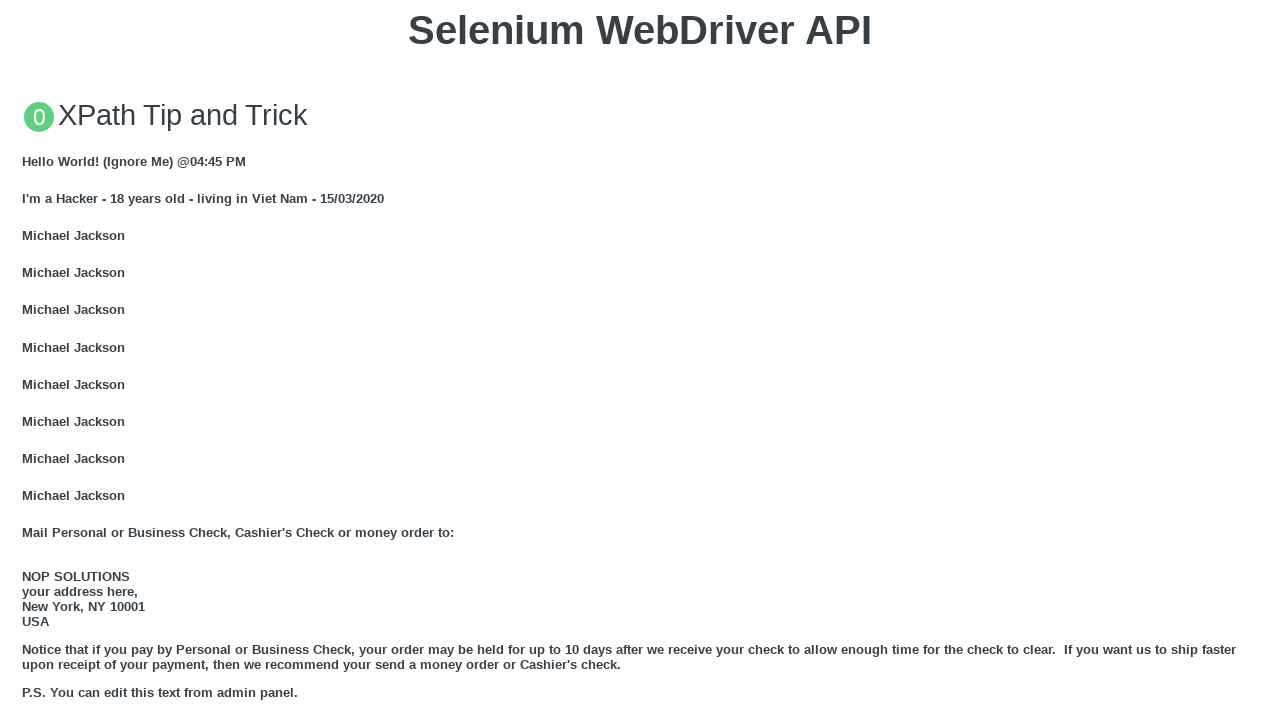

Clicked button to trigger JavaScript prompt dialog at (640, 360) on xpath=//button[@onclick='jsPrompt()']
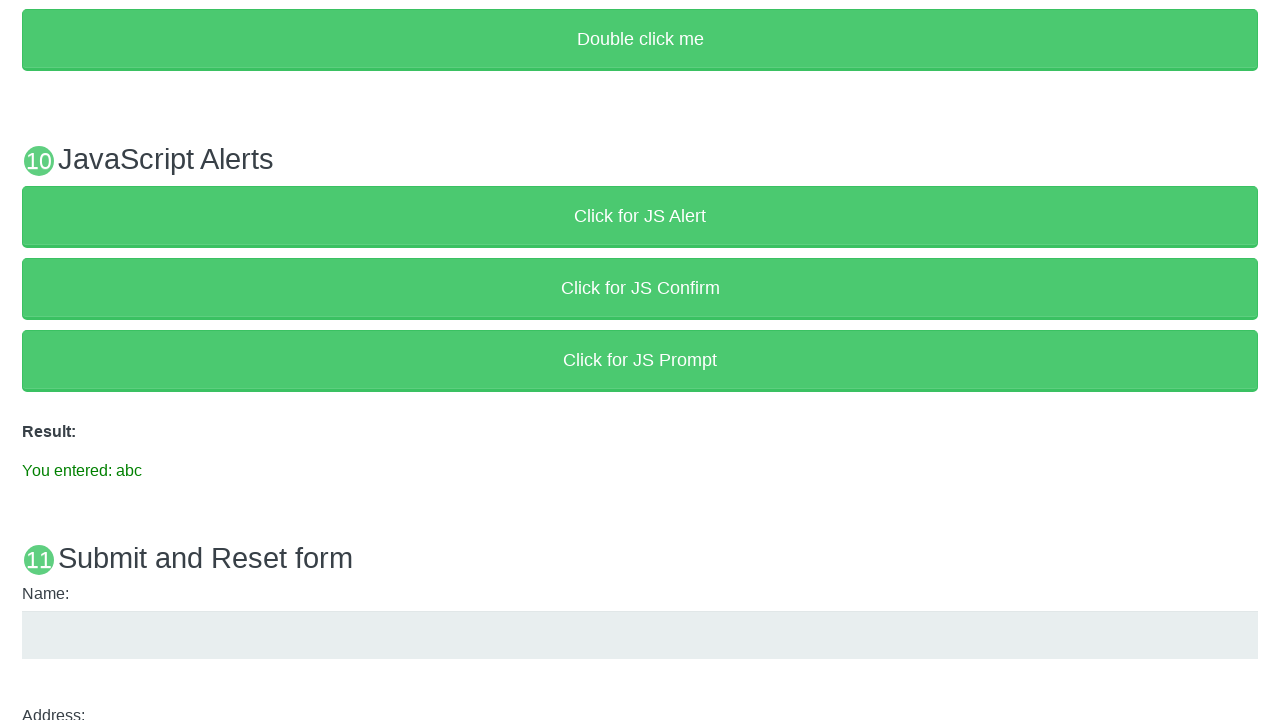

Verified result text shows 'You entered: abc'
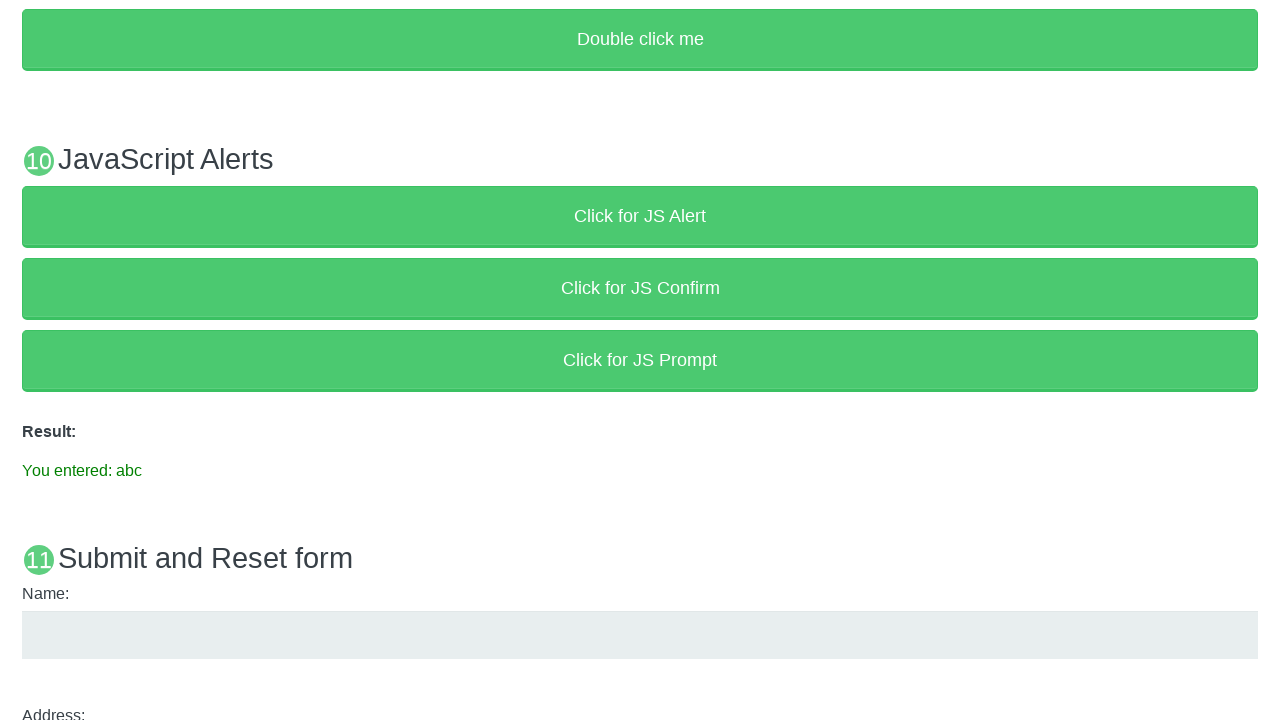

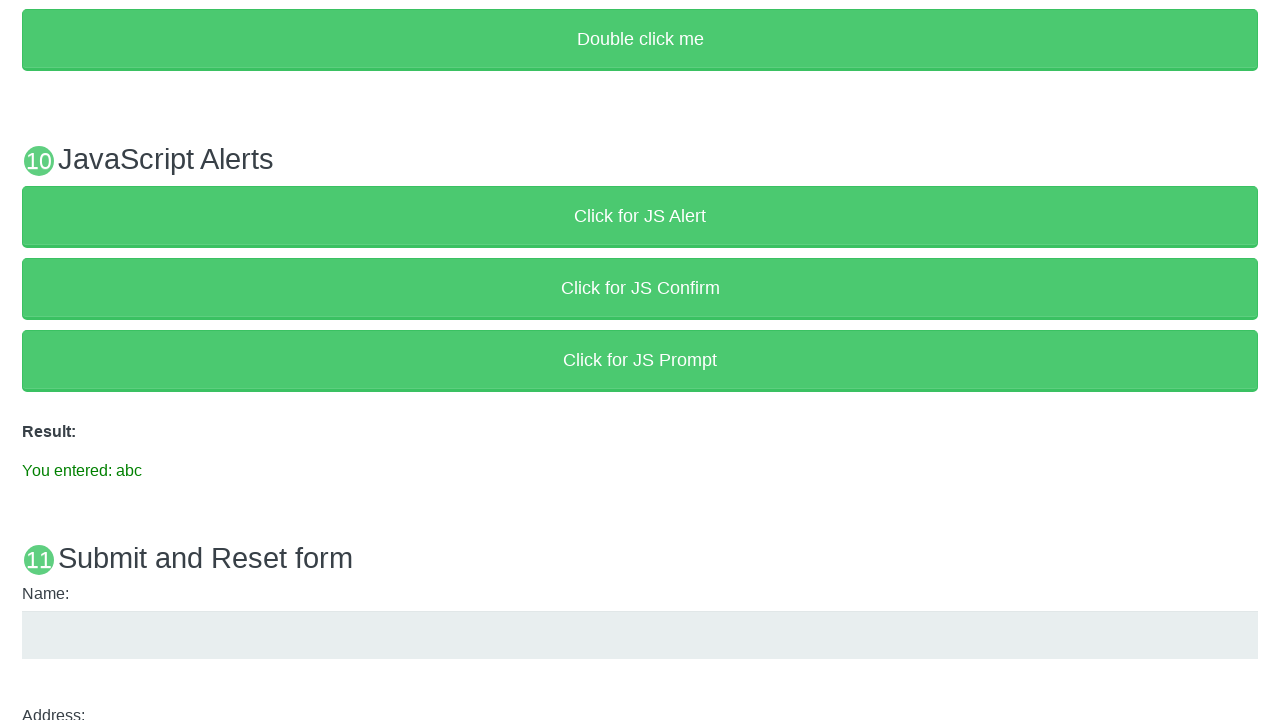